Tests word count analysis tool by entering text, optionally setting top word count limit, and retrieving keyword density results

Starting URL: http://wordcounttools.com/

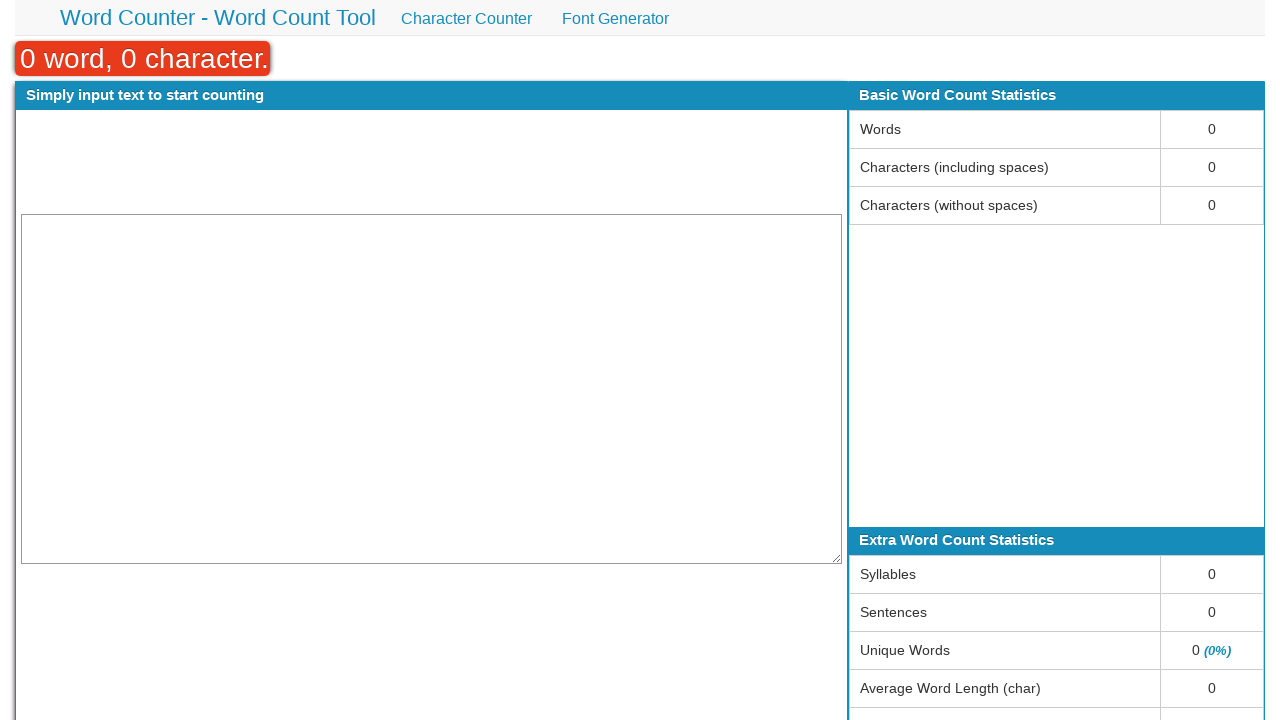

Clicked on textbox to focus at (432, 389) on #textbox
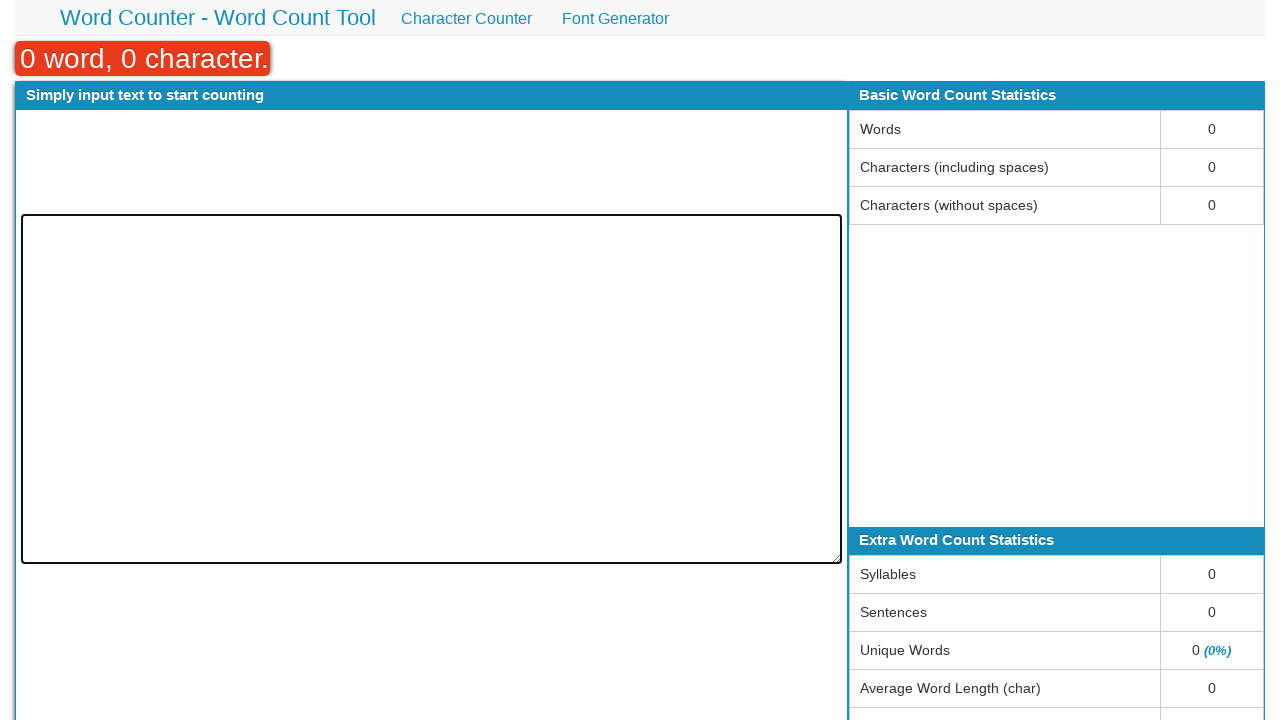

Selected all text in textbox using Ctrl+A
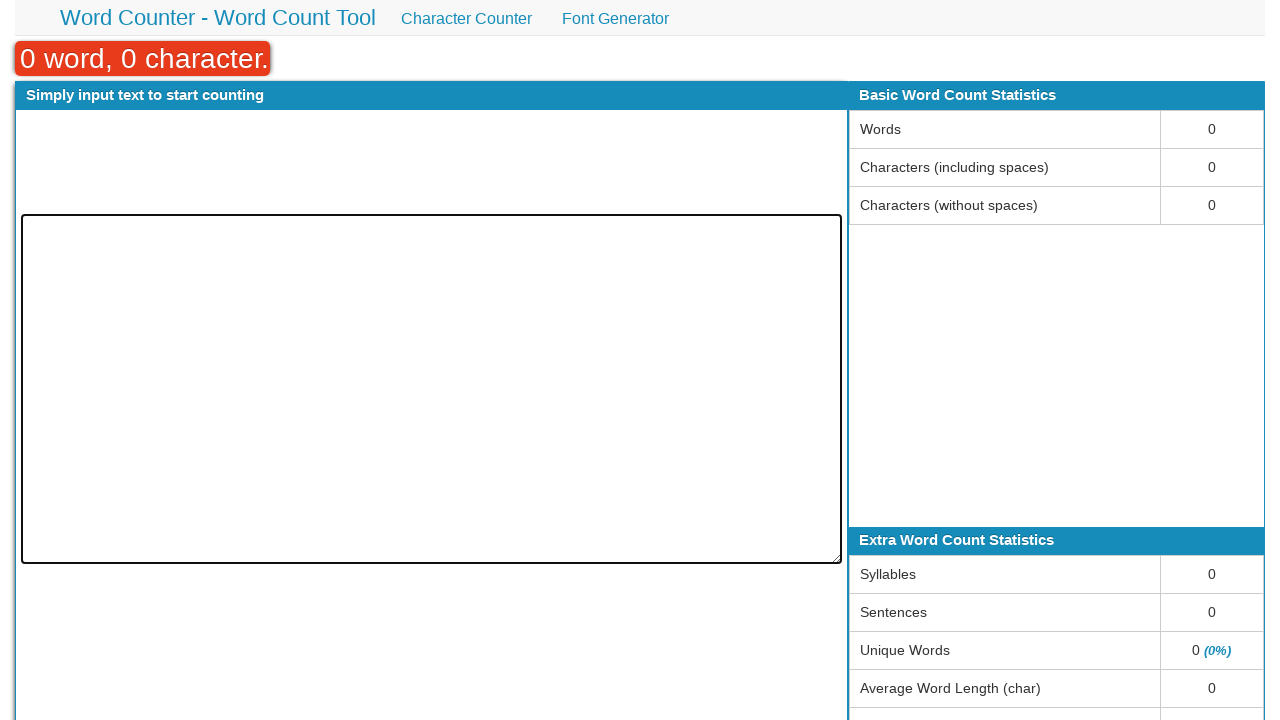

Deleted selected text
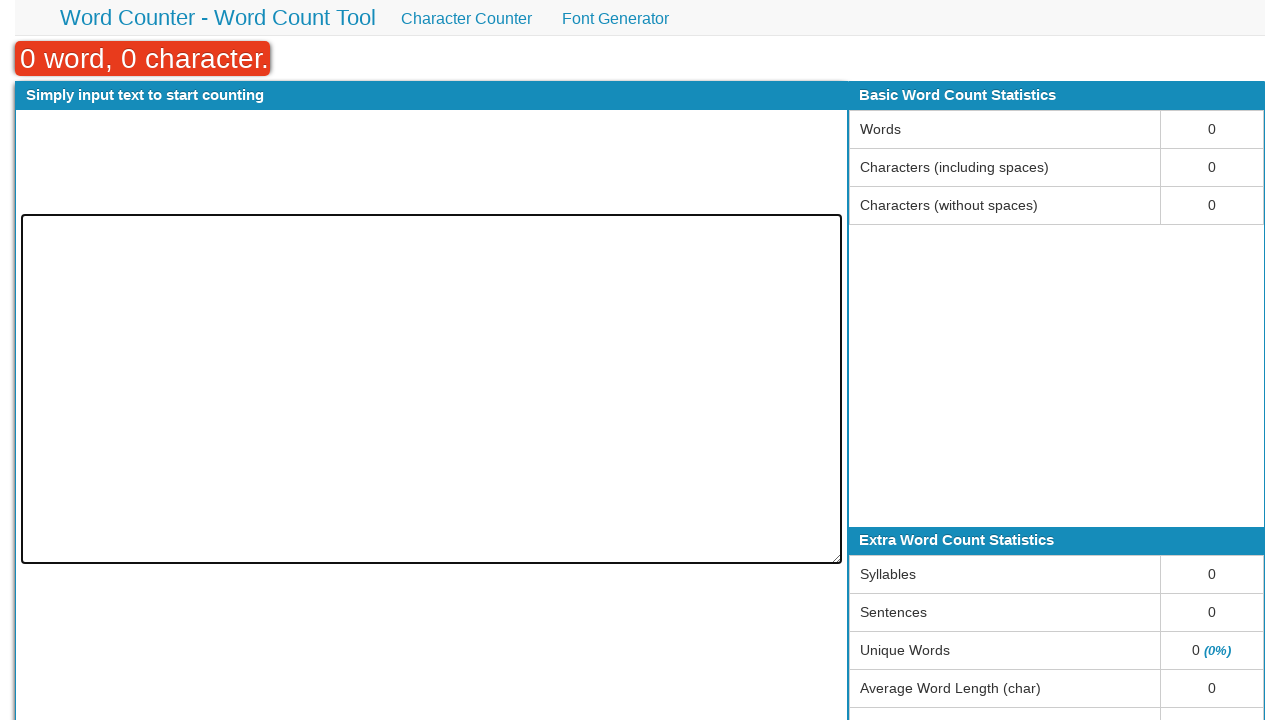

Filled textbox with sample text for word count analysis on #textbox
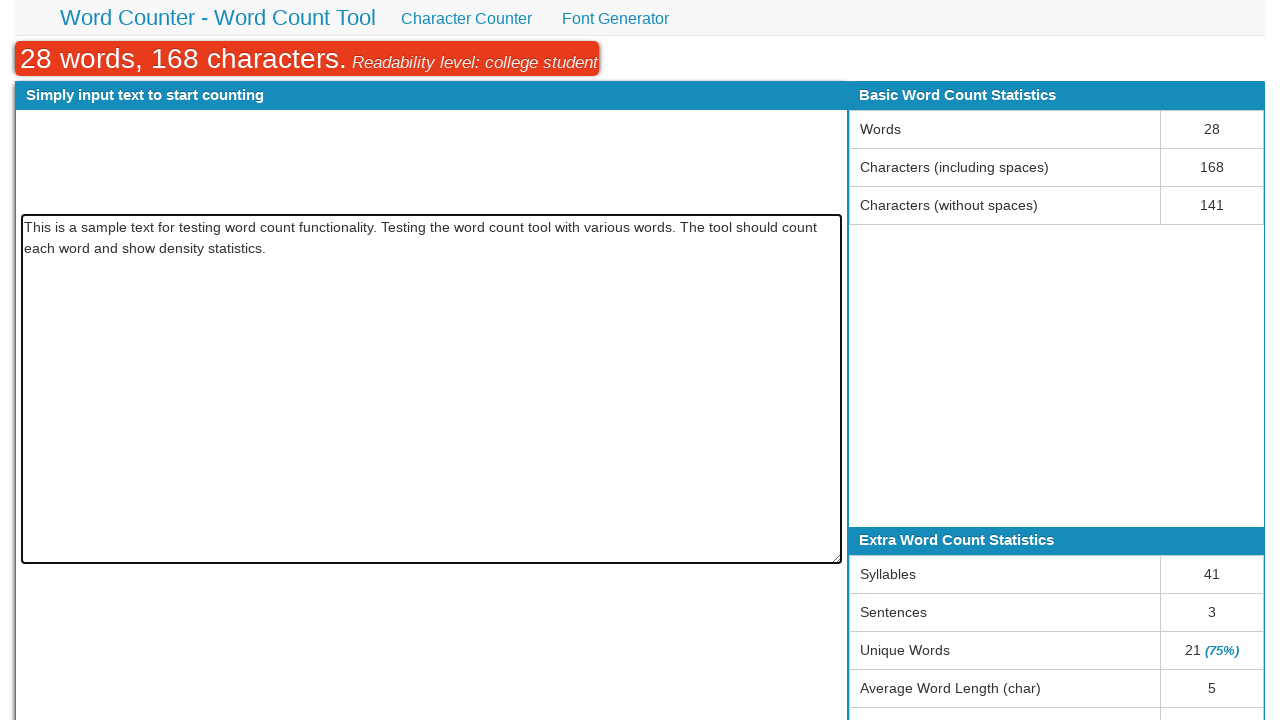

Set top keywords limit to 10 on #number_of_top_keywords_value
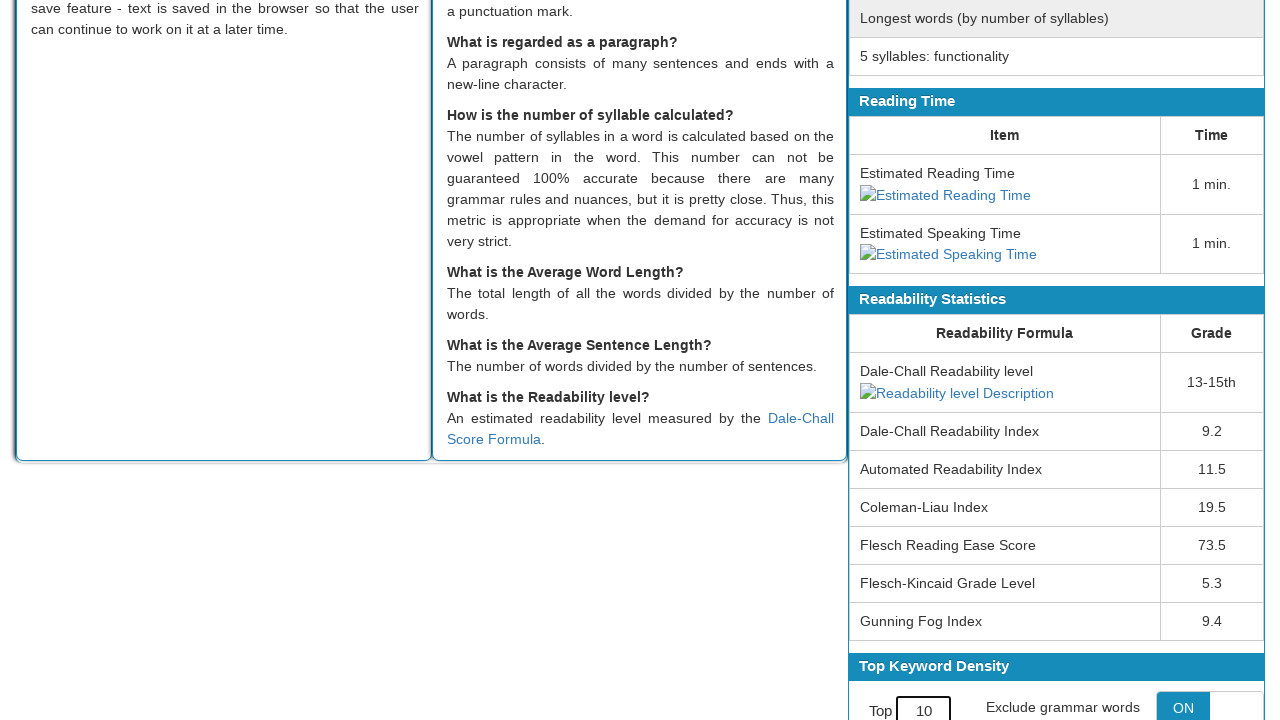

Keyword density results table loaded successfully
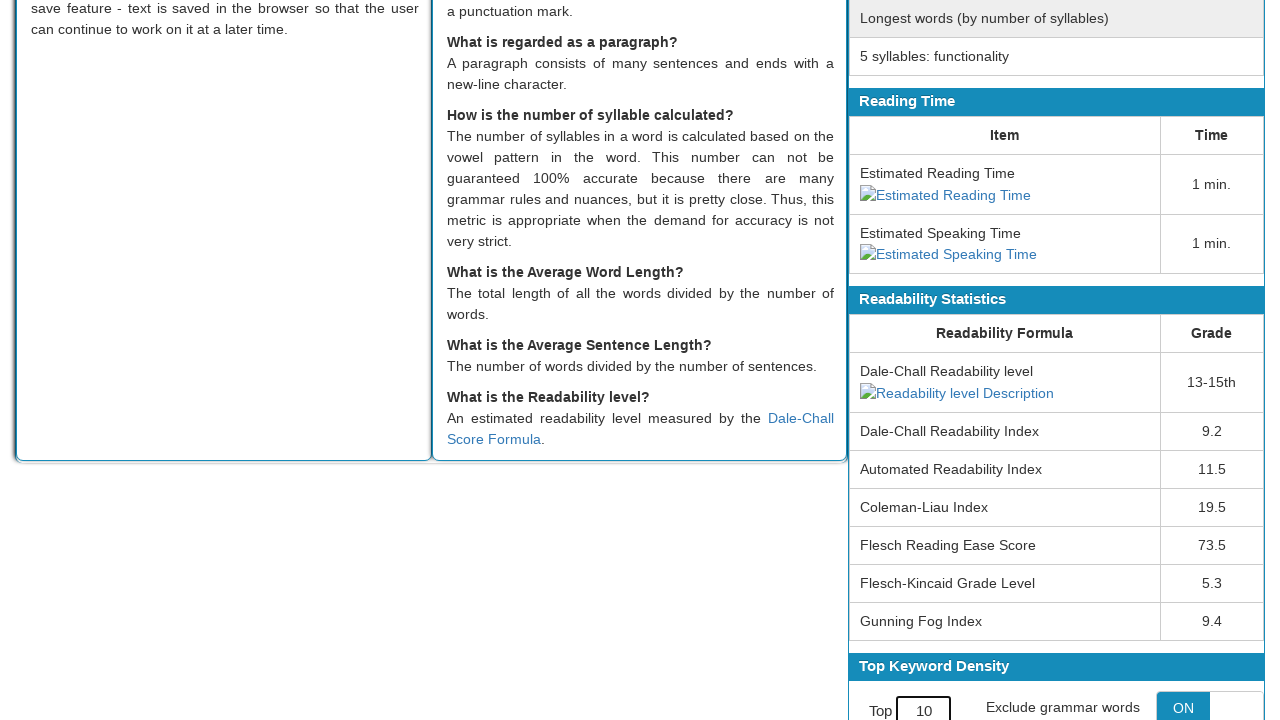

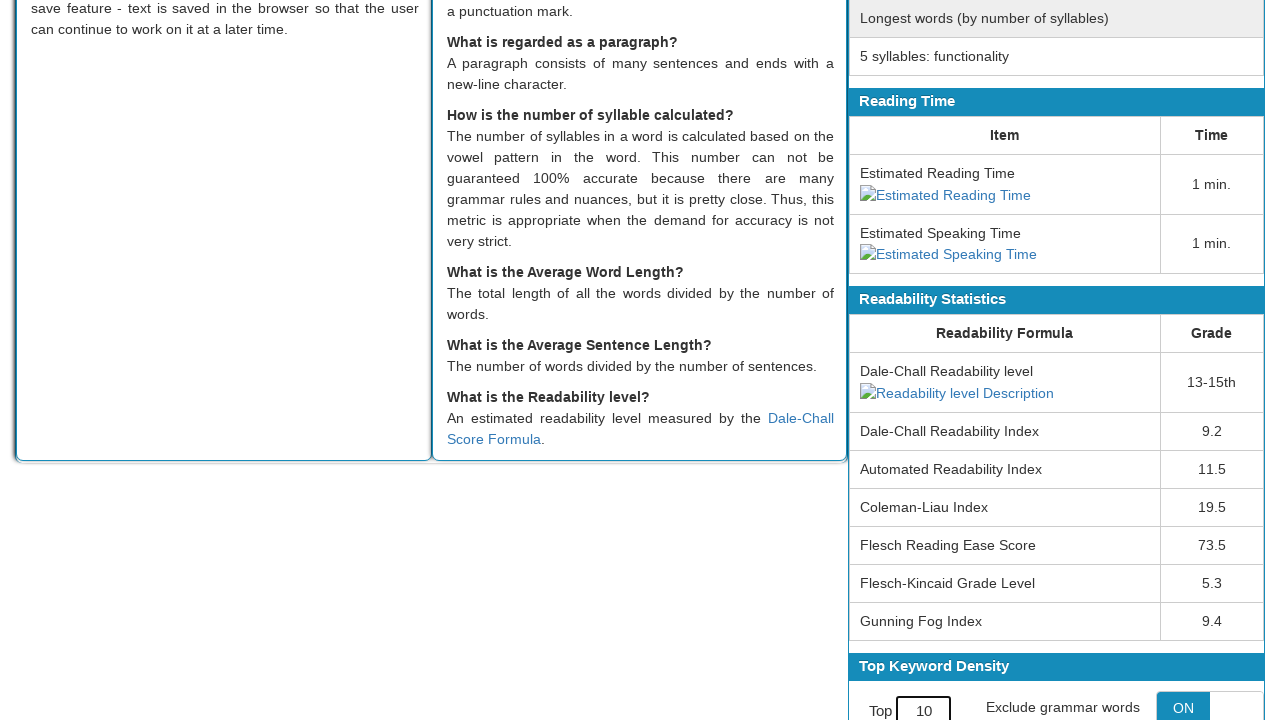